Tests radio button functionality by selecting a random radio button from a group of radio buttons on the practice page.

Starting URL: https://codenboxautomationlab.com/practice/

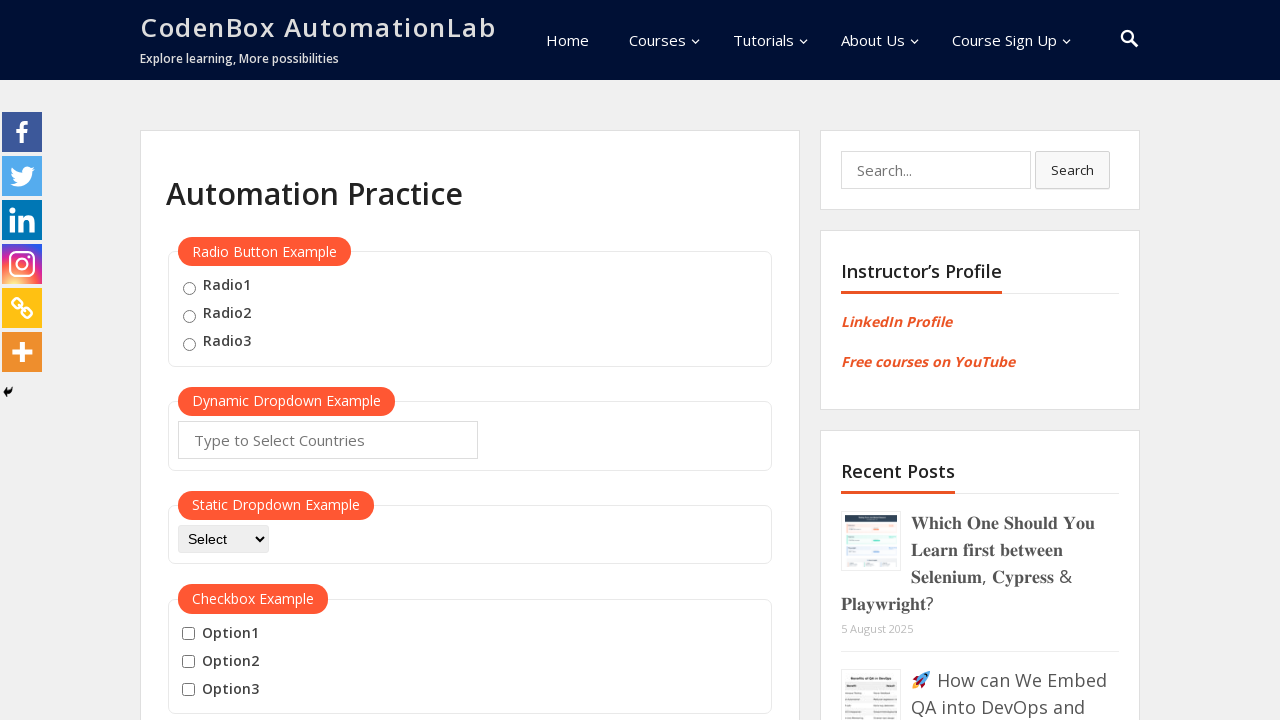

Waited for radio buttons to load on practice page
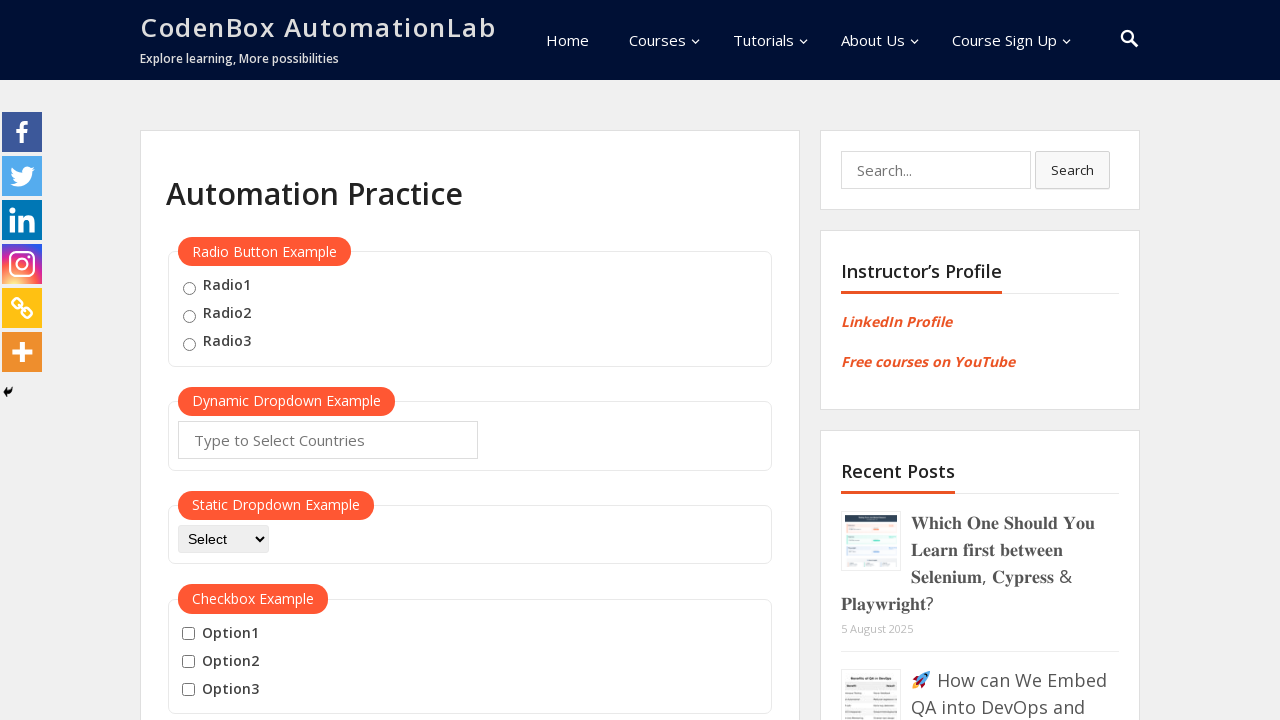

Located all radio button elements
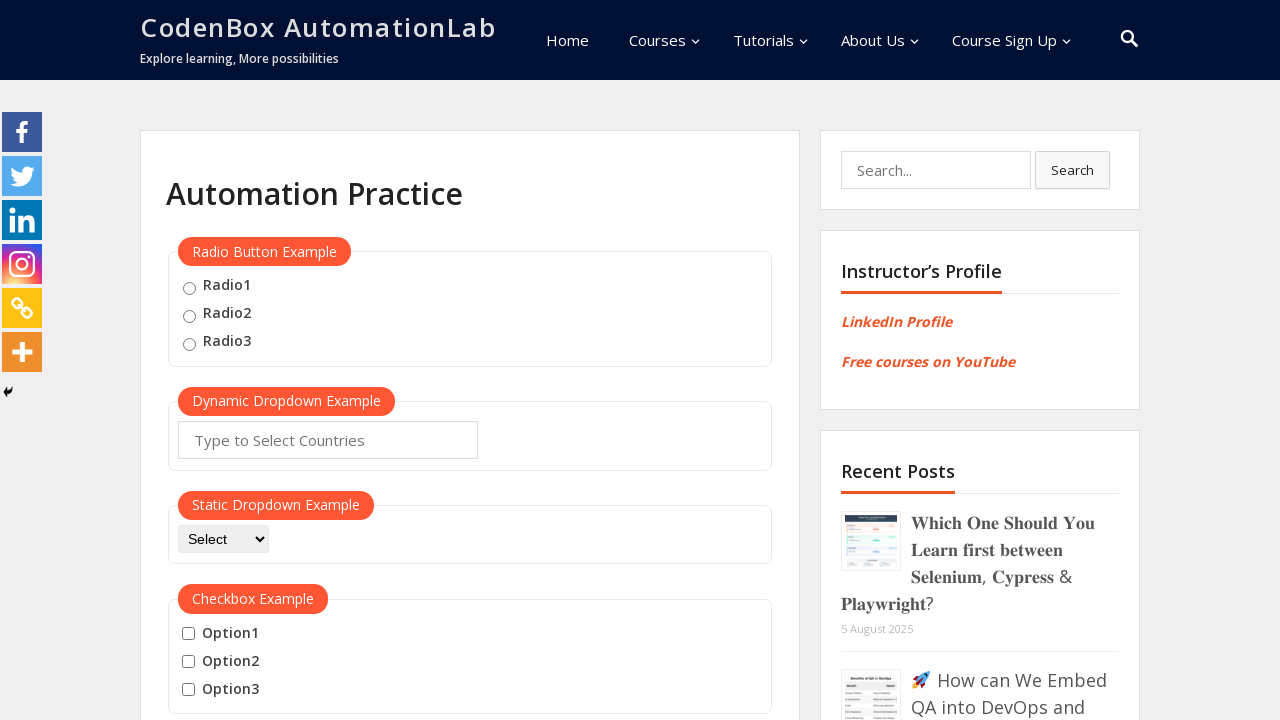

Counted 3 radio buttons in the group
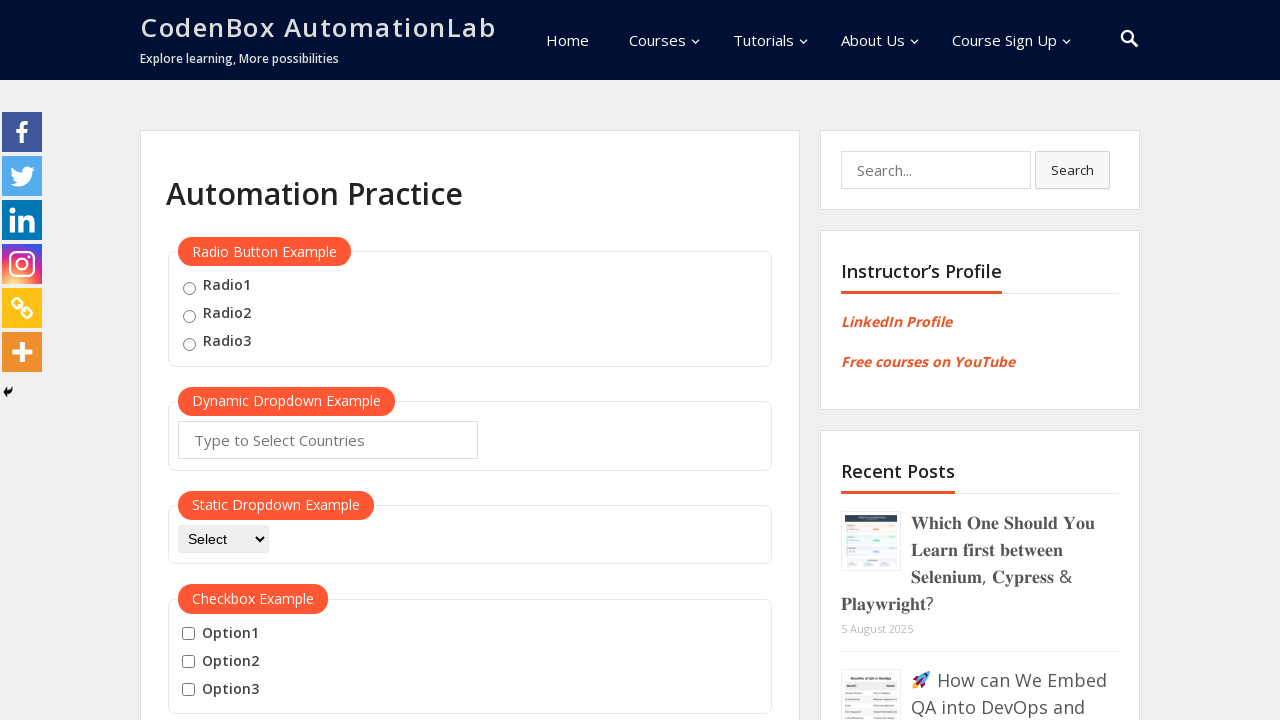

Generated random index 1 for radio button selection
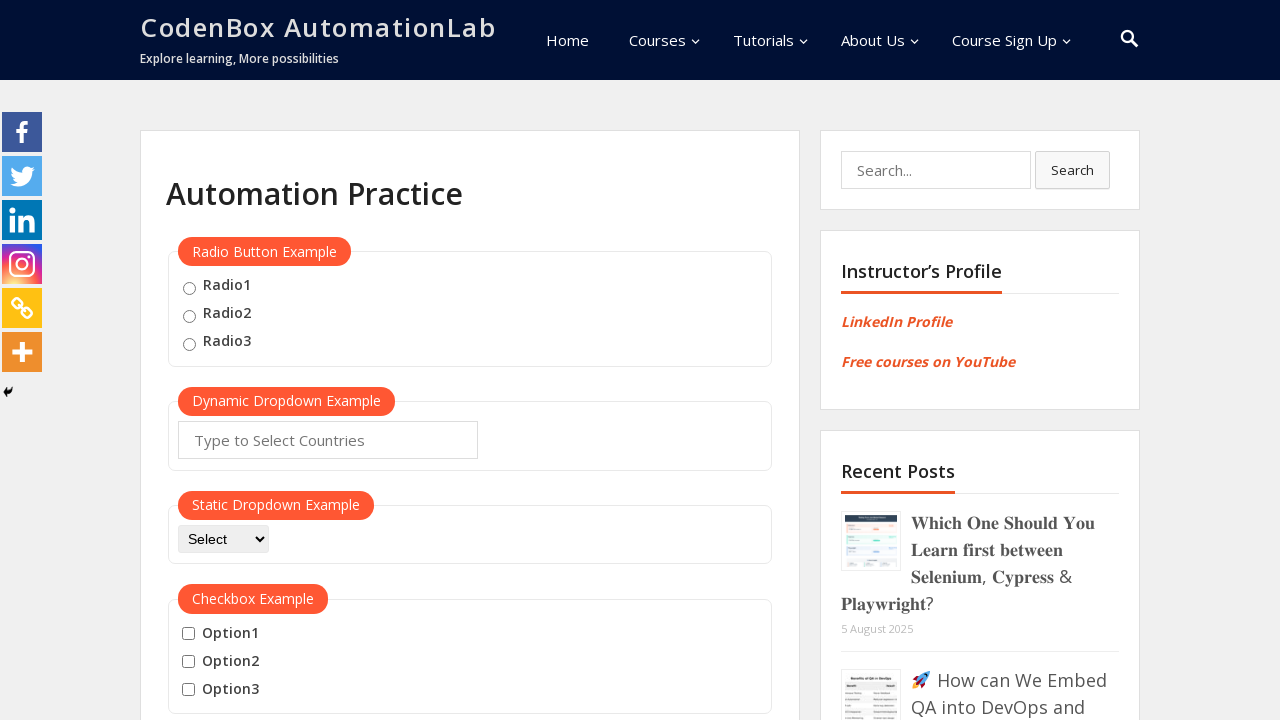

Clicked radio button at index 1 at (189, 316) on .radioButton >> nth=1
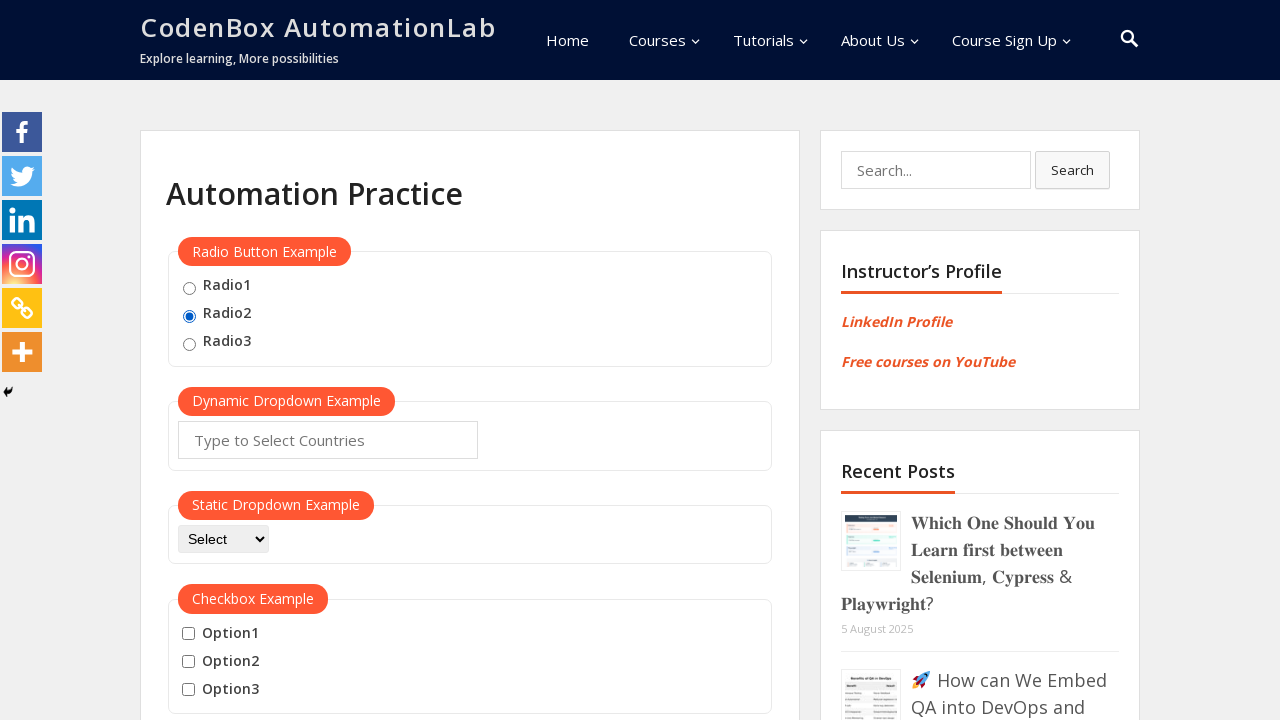

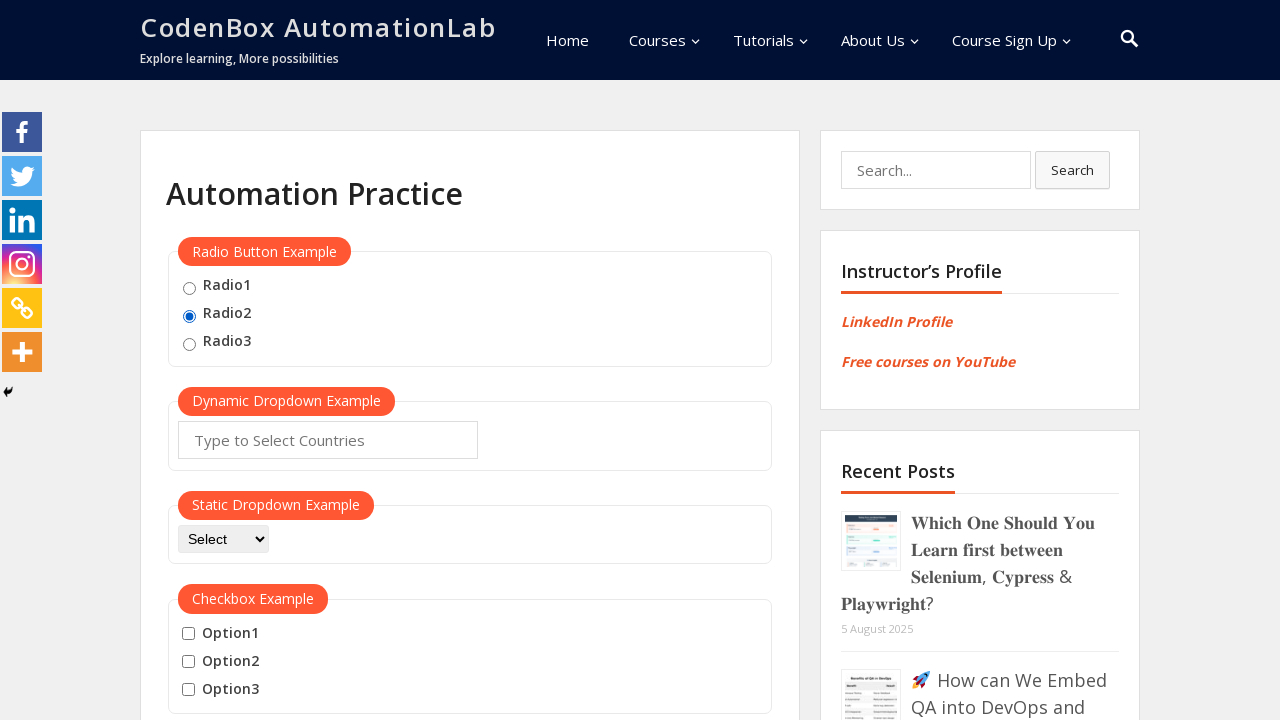